Navigates to Flipkart homepage and retrieves all links with their text and href attributes

Starting URL: https://www.flipkart.com/

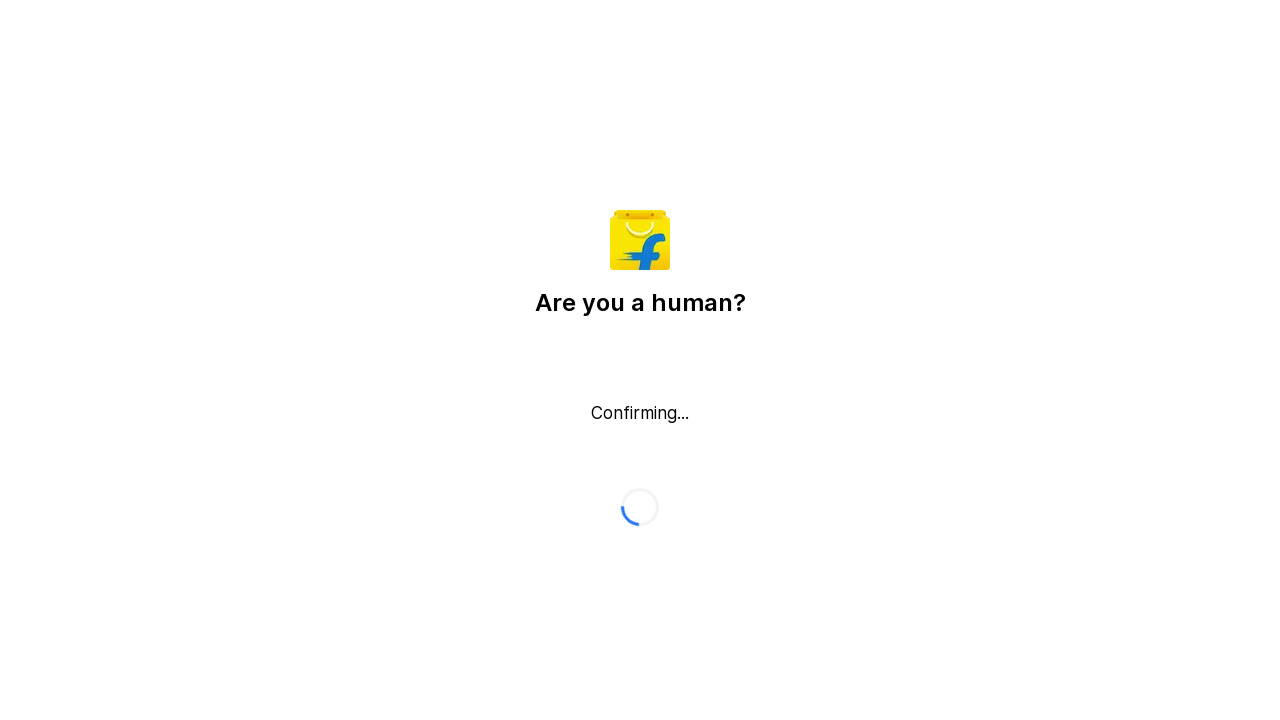

Navigated to Flipkart homepage
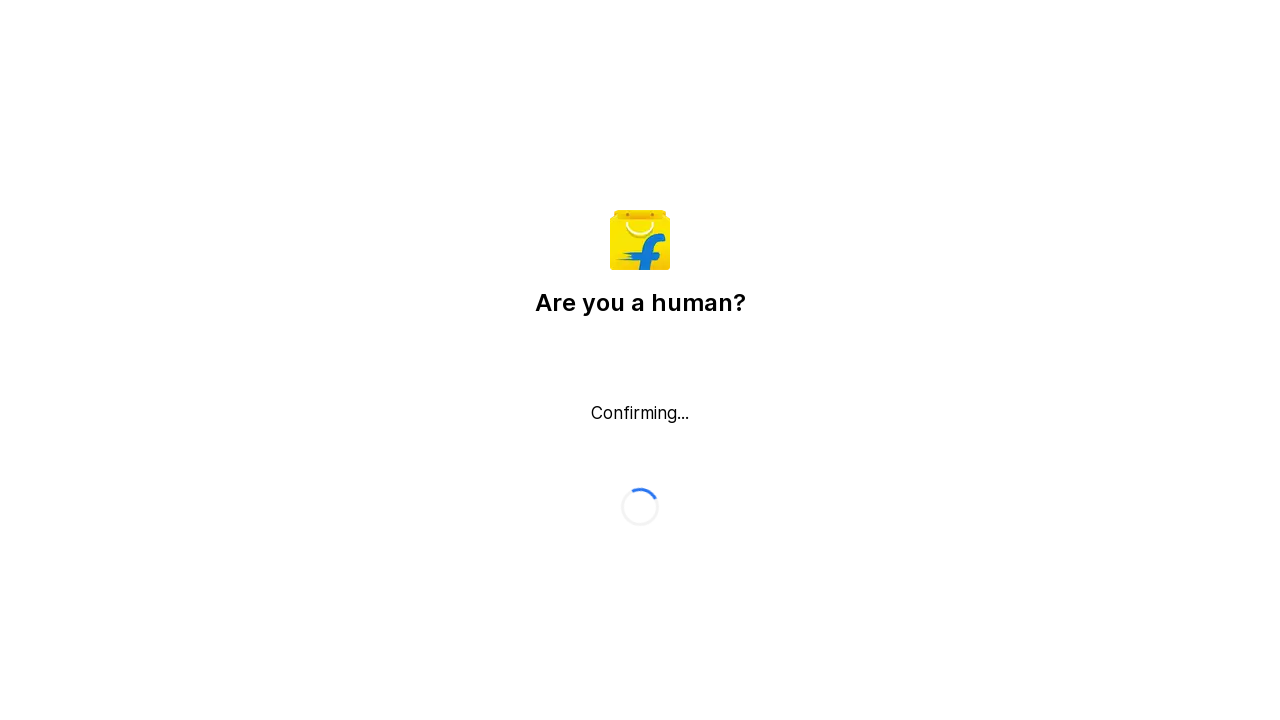

Retrieved all links from the page
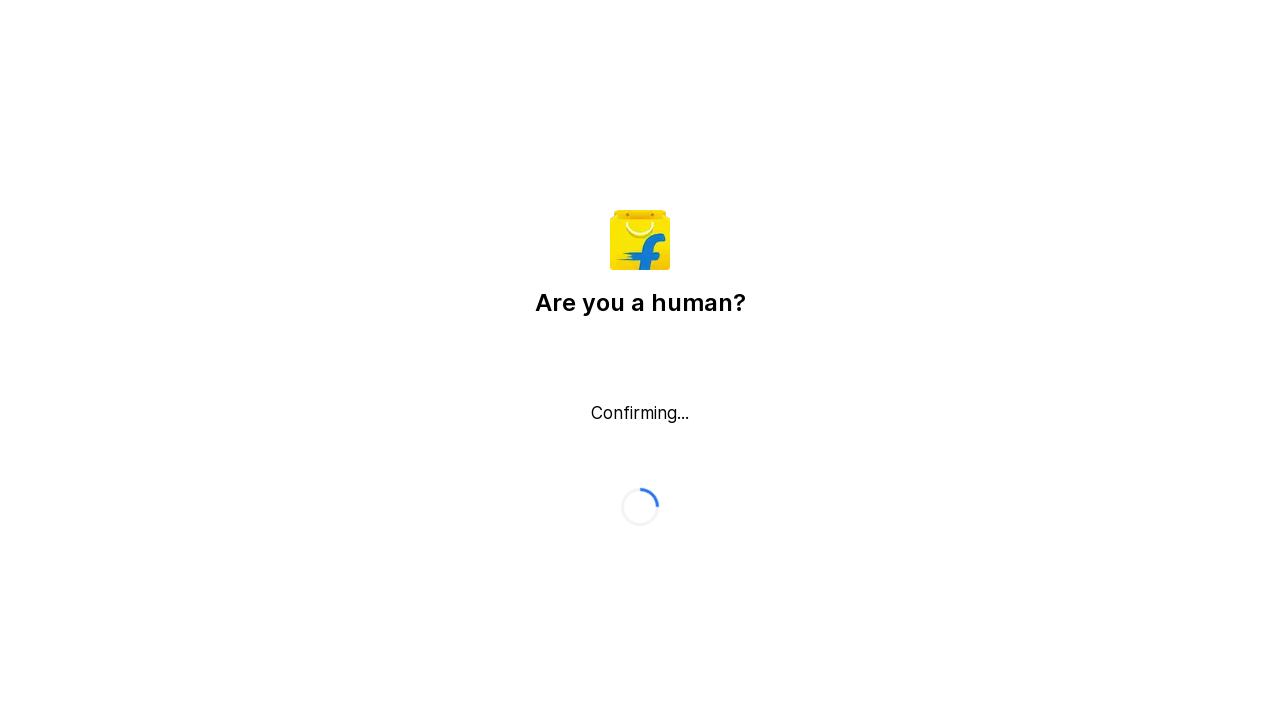

Extracted text and href attributes from all 0 links on the page
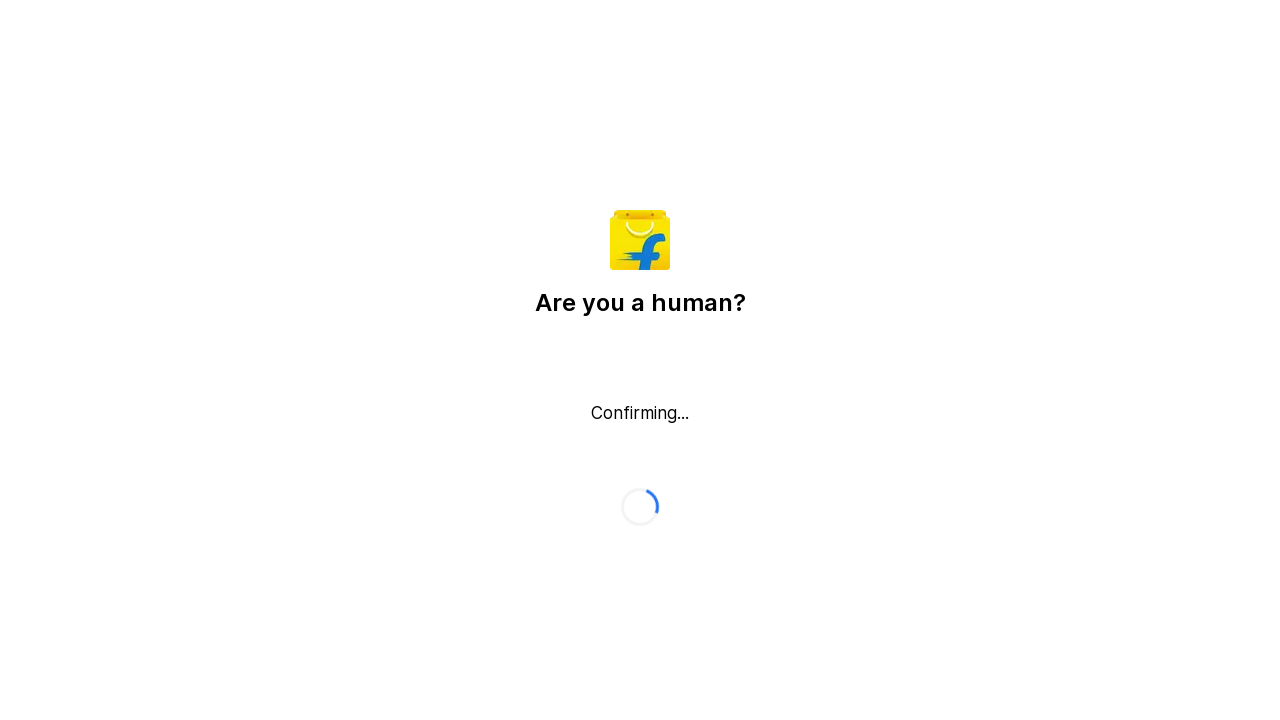

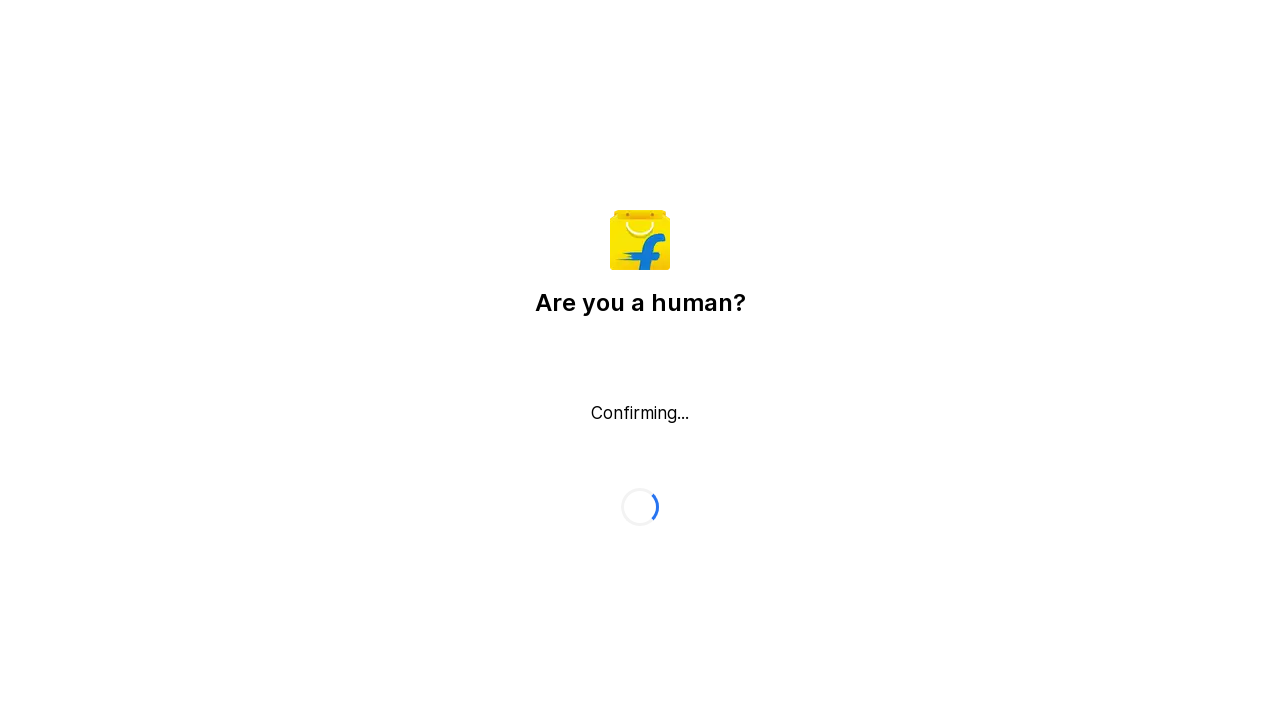